Tests checkbox functionality by clicking on checkboxes to select them and verifying they are selected

Starting URL: https://the-internet.herokuapp.com/checkboxes

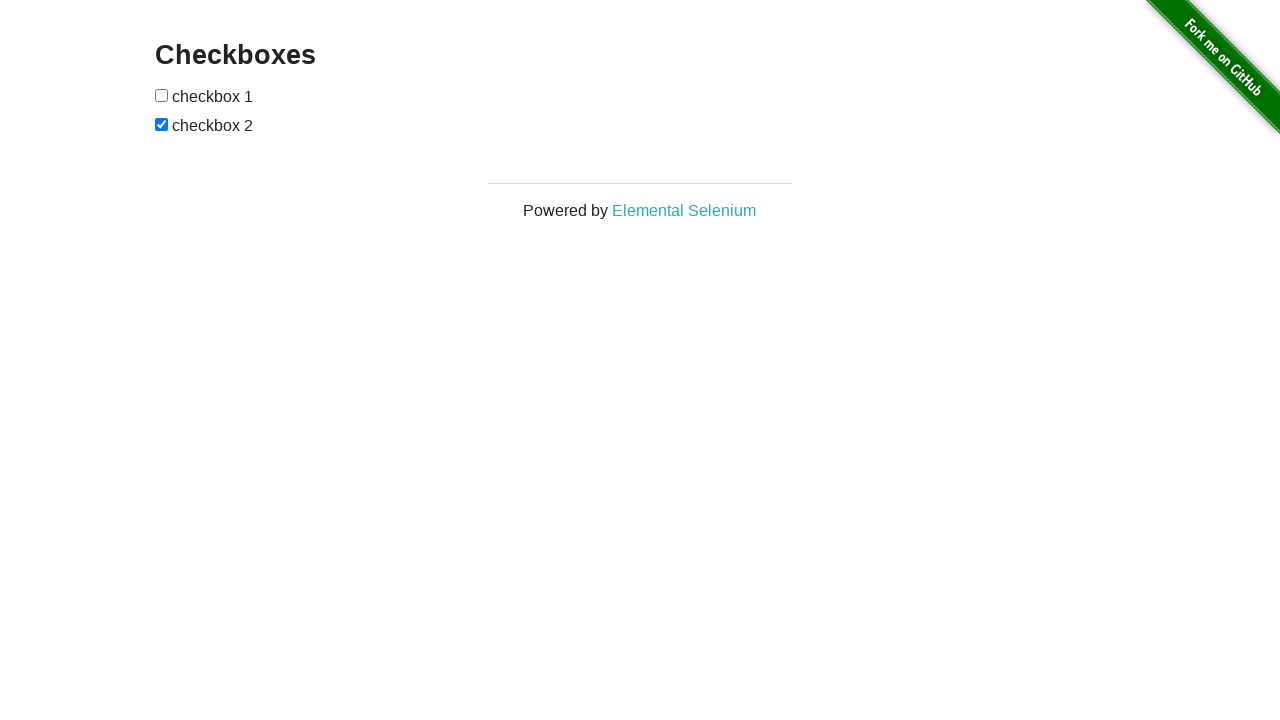

Clicked first checkbox to select it at (162, 95) on xpath=//form[@id='checkboxes']/input[1]
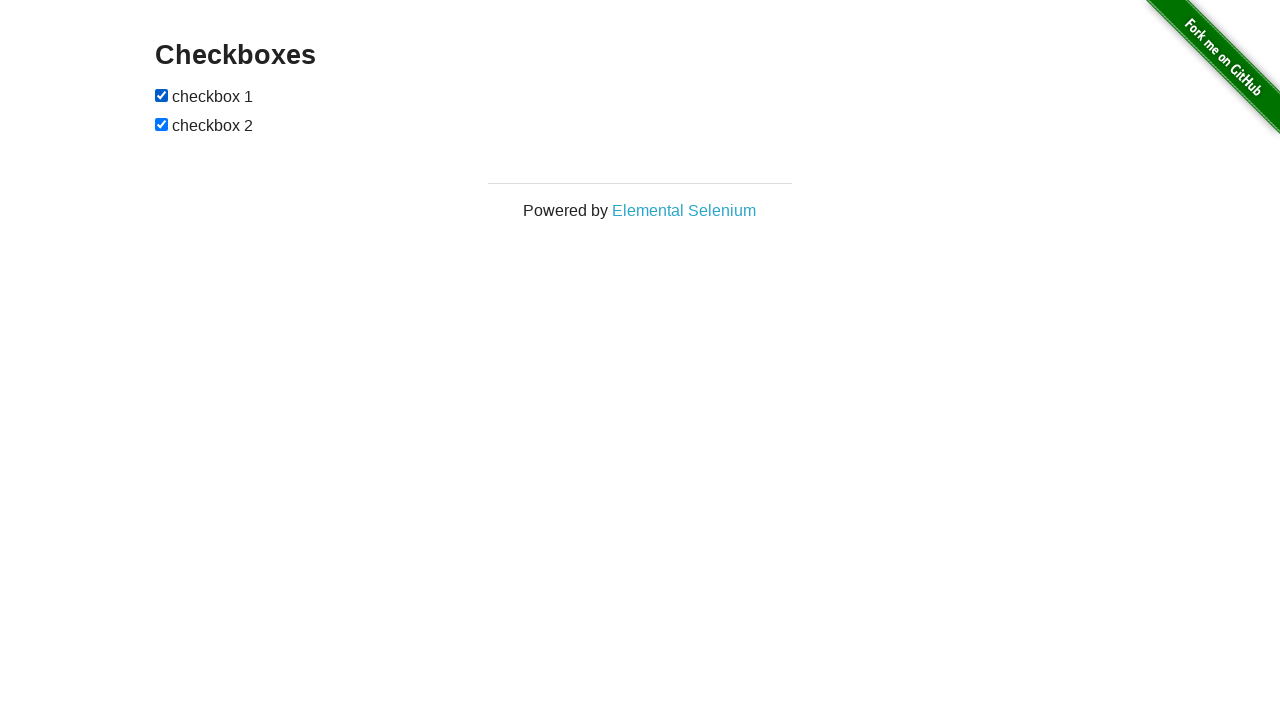

Verified first checkbox is selected
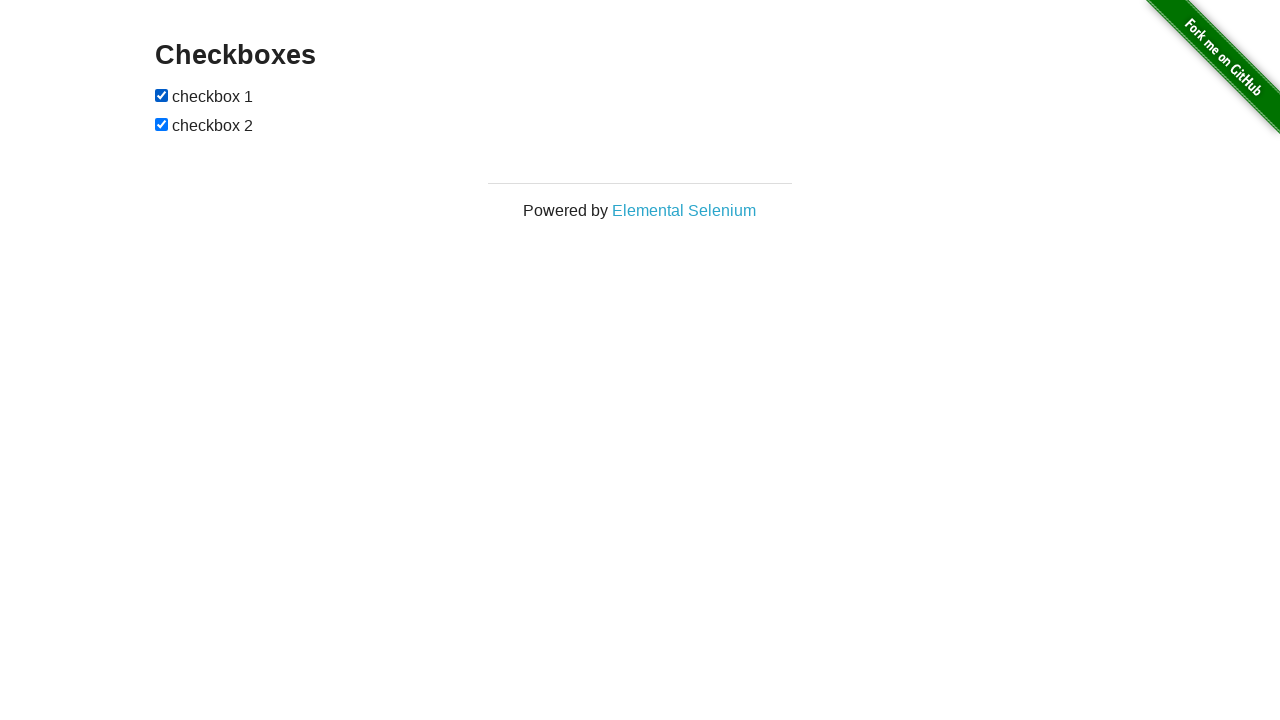

Verified second checkbox is selected
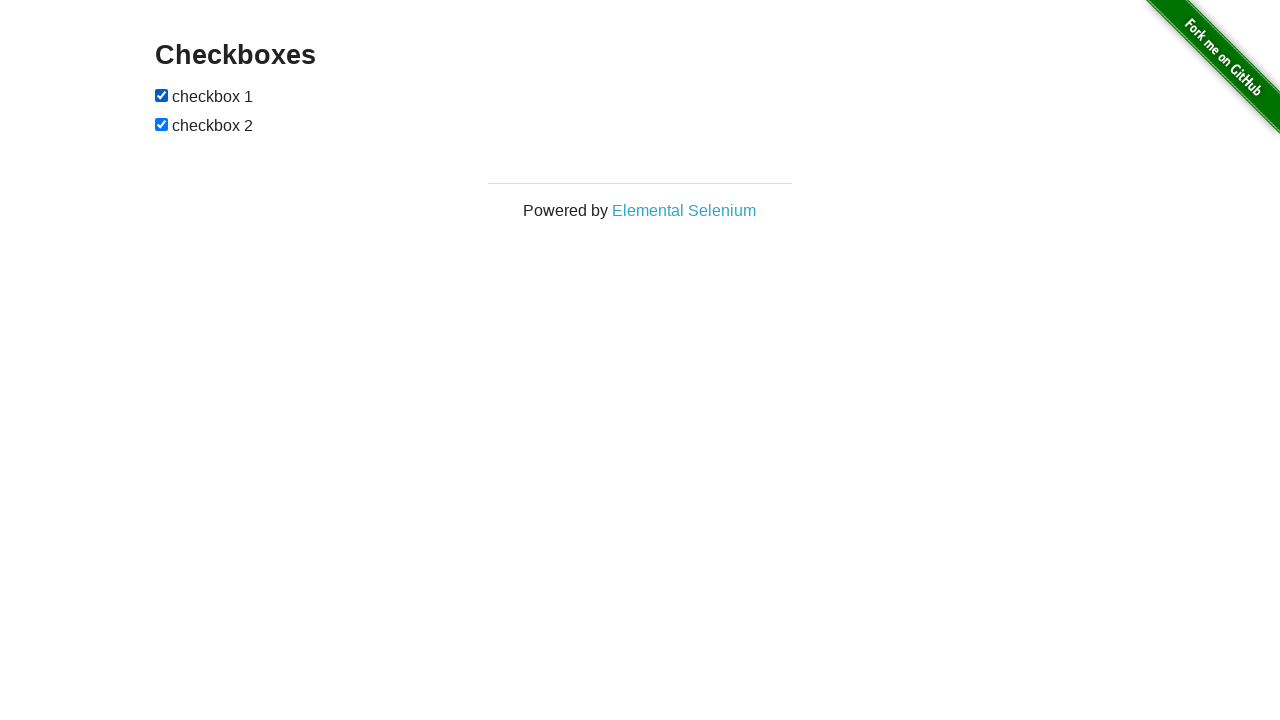

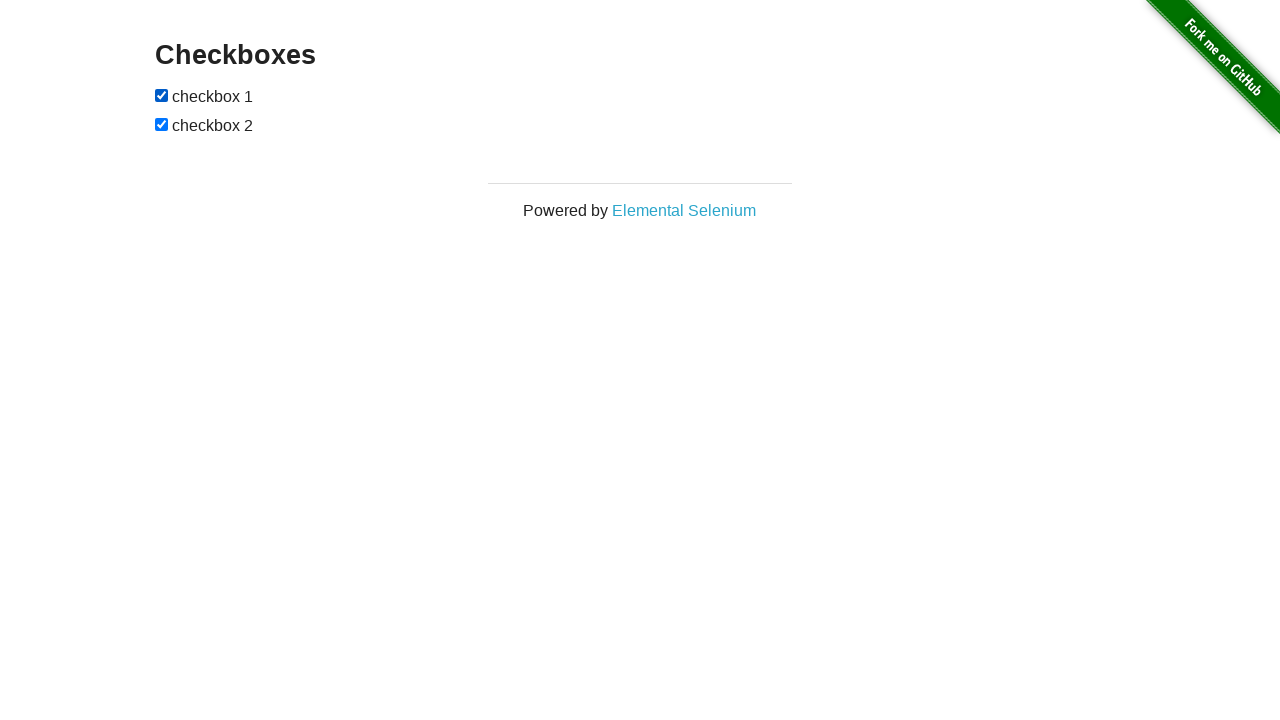